Tests handling of a normal JavaScript alert by clicking a button to trigger the alert and accepting it

Starting URL: https://the-internet.herokuapp.com/javascript_alerts

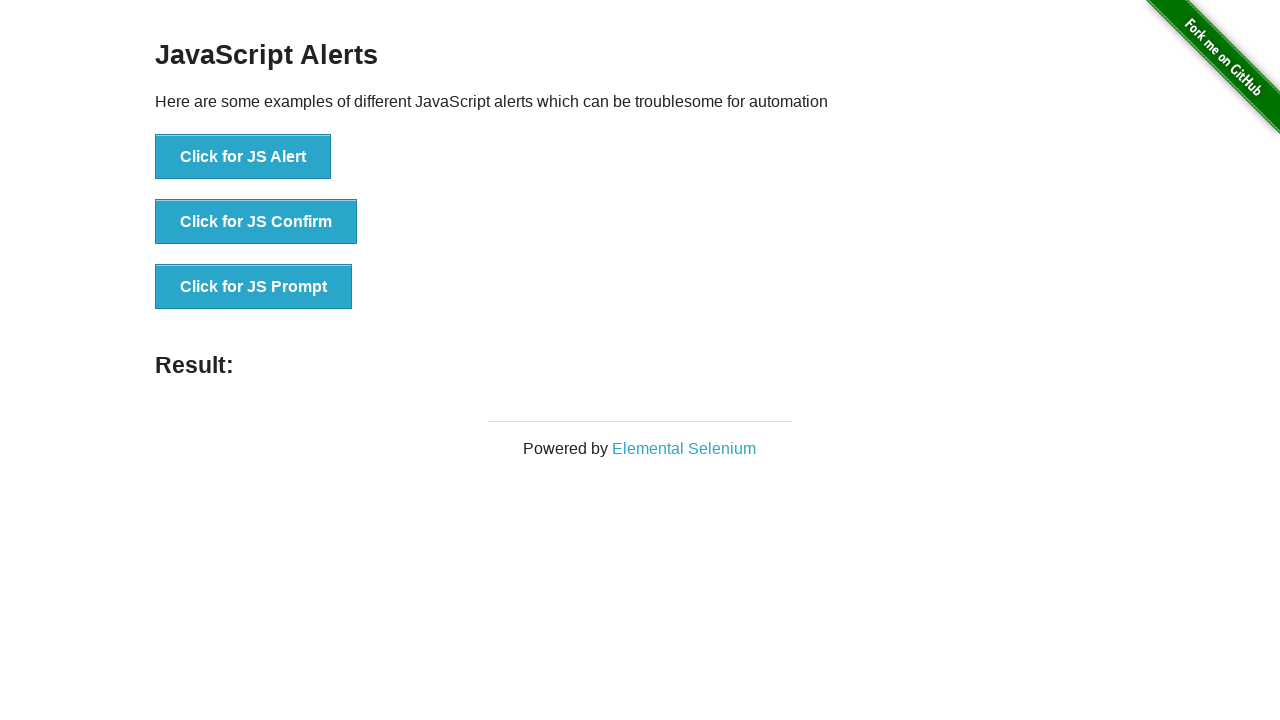

Clicked button to trigger normal JavaScript alert at (243, 157) on xpath=//*[@id="content"]/div/ul/li[1]/button
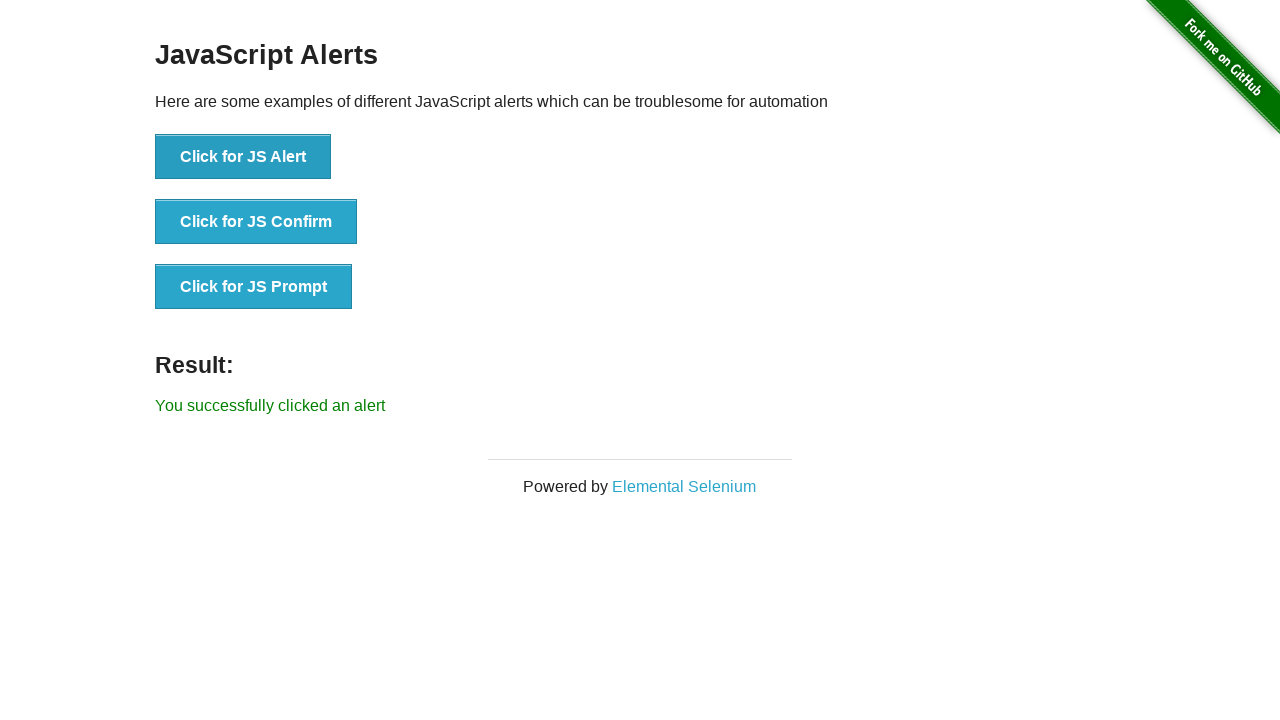

Alert dialog accepted
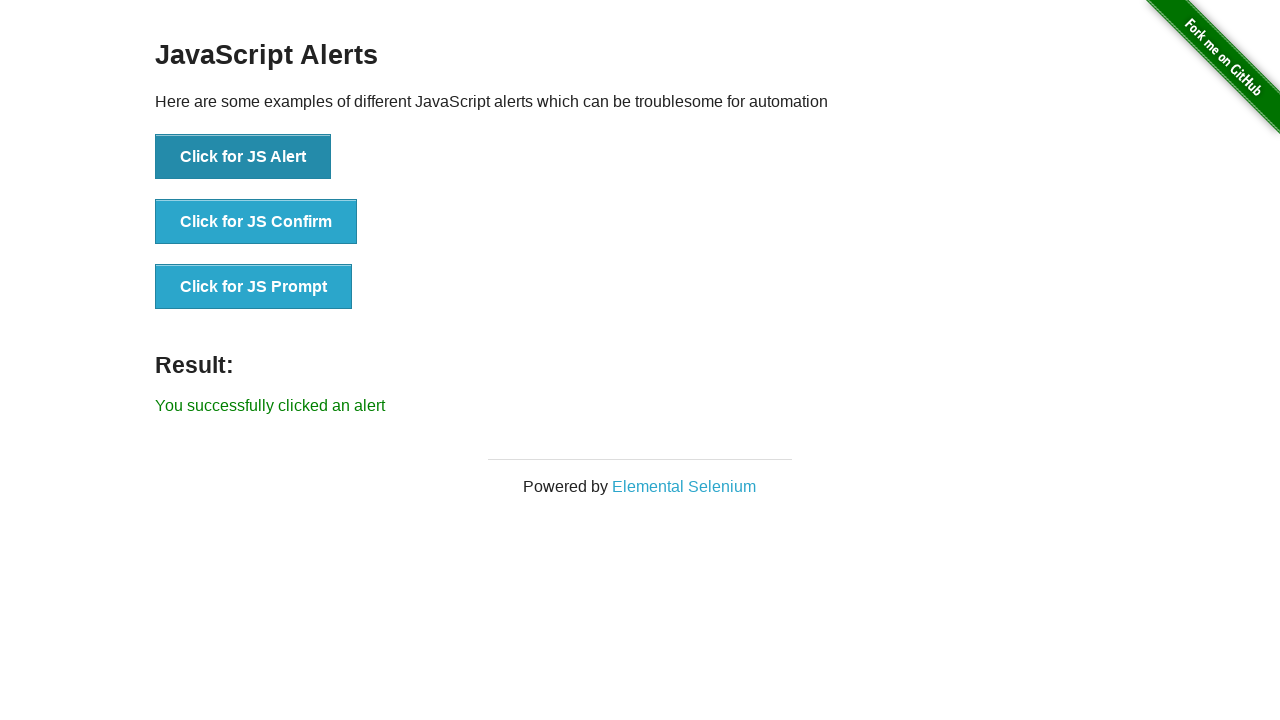

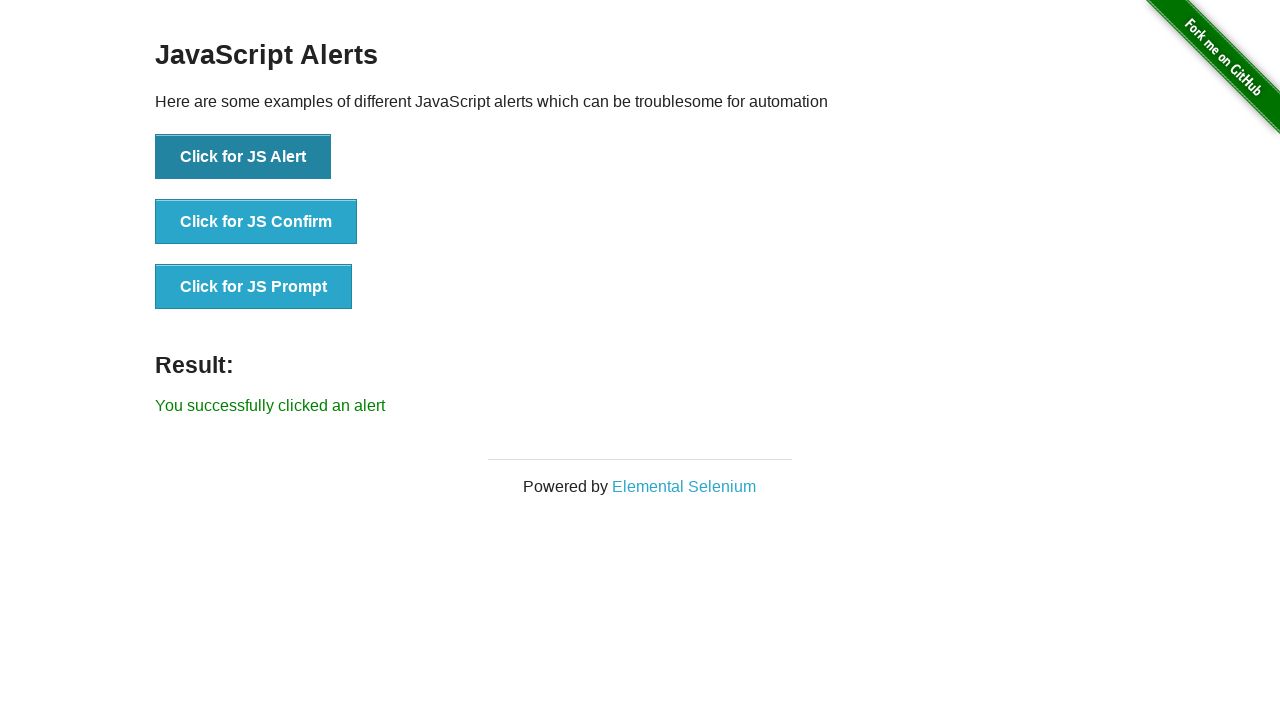